Tests a practice checkbox form by filling in name and comment fields, selecting an apartment type radio button, selecting a dinner checkbox, and submitting the form.

Starting URL: https://rori4.github.io/selenium-practice/#/pages/practice/checkbox-form

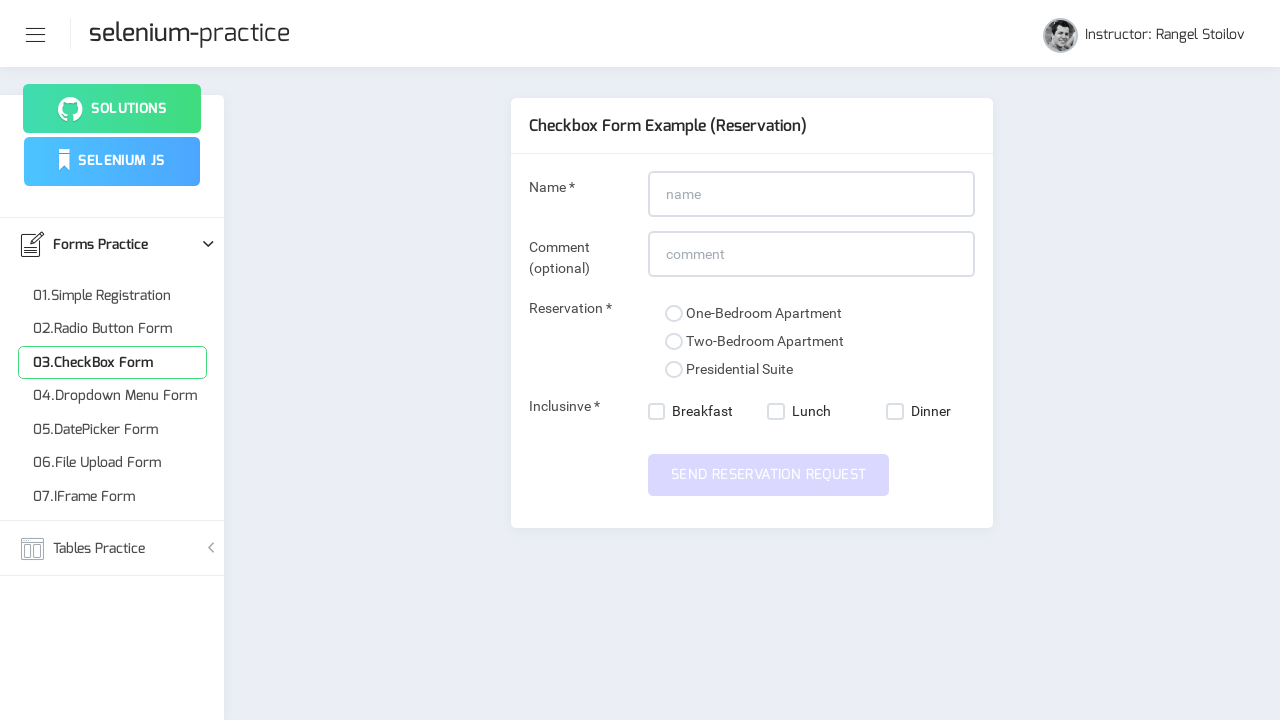

Filled name field with 'Sammy Lee' on input#name
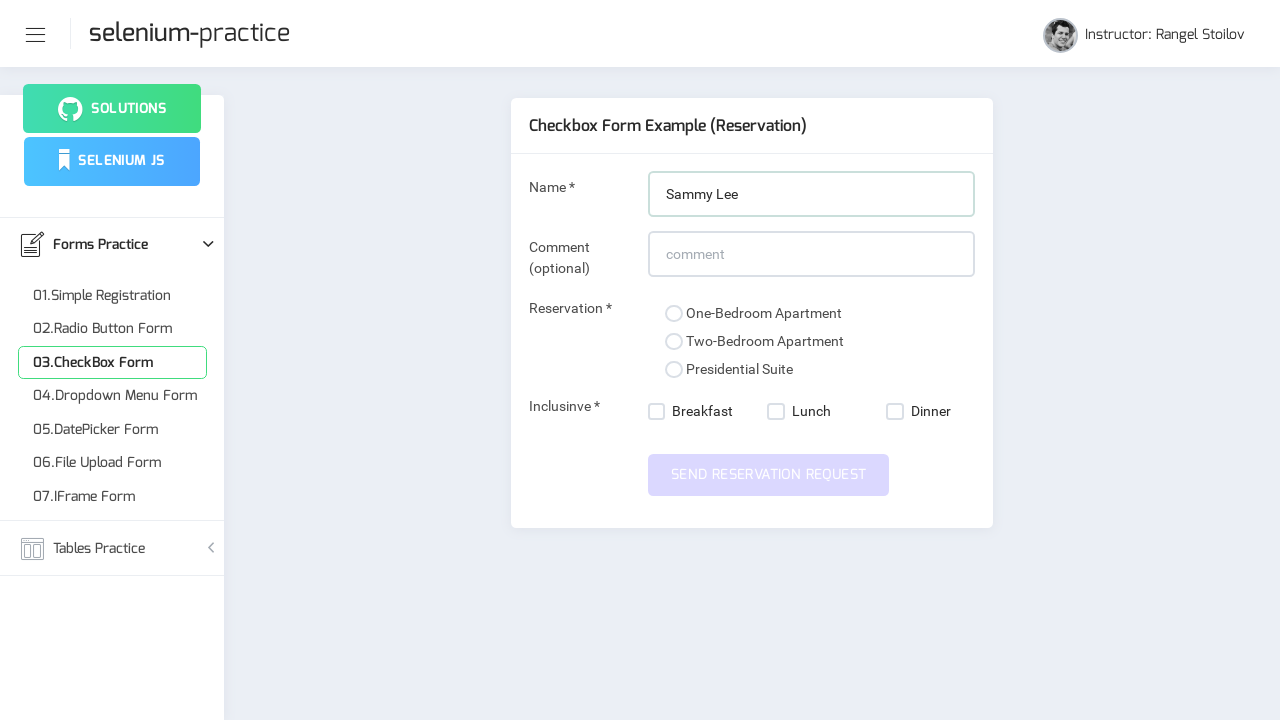

Filled comment field with 'Optional' on input#comment
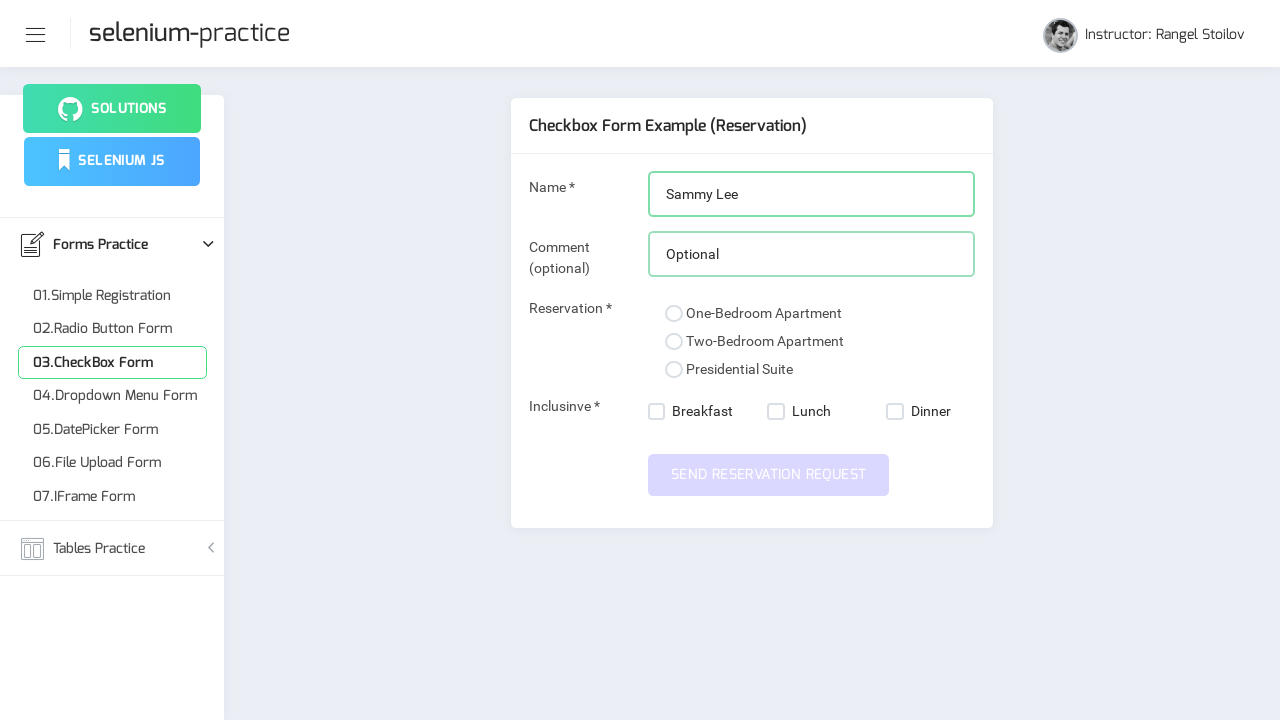

Selected two-bedroom apartment radio button at (674, 342) on input[value='two-bed-appartment'] + span
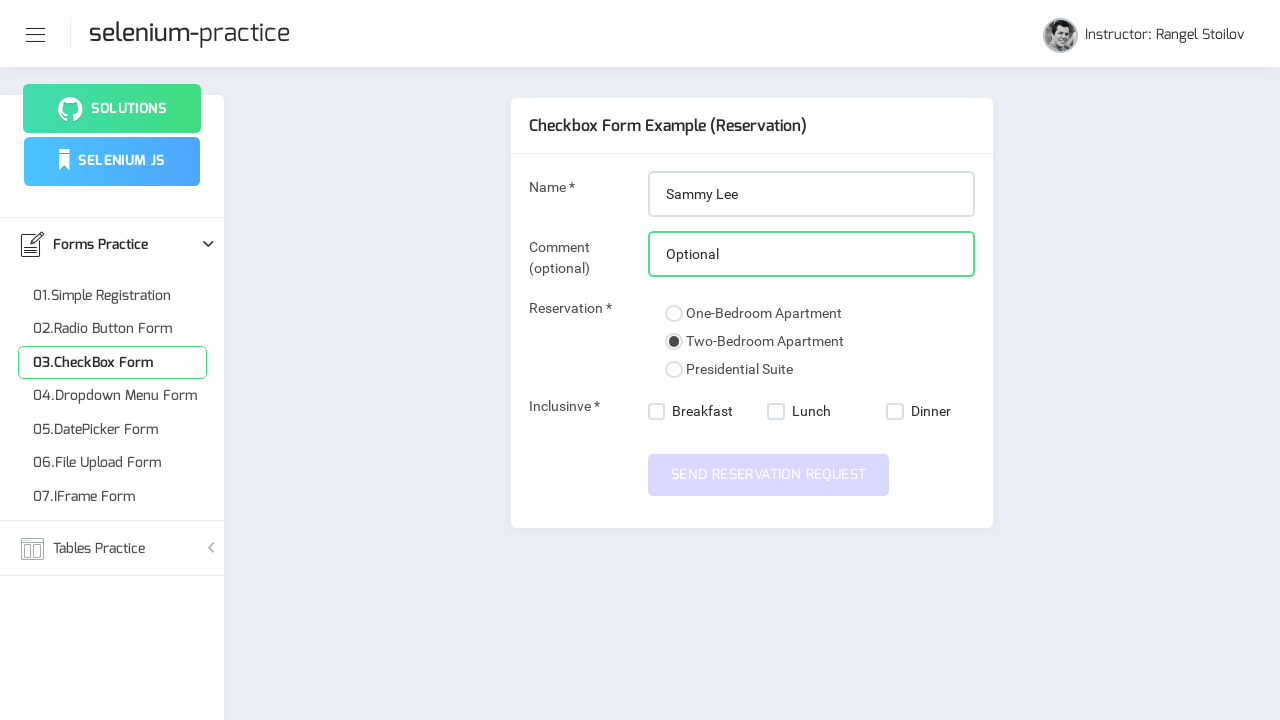

Selected dinner checkbox at (895, 412) on nb-checkbox[value='dinner'] label span
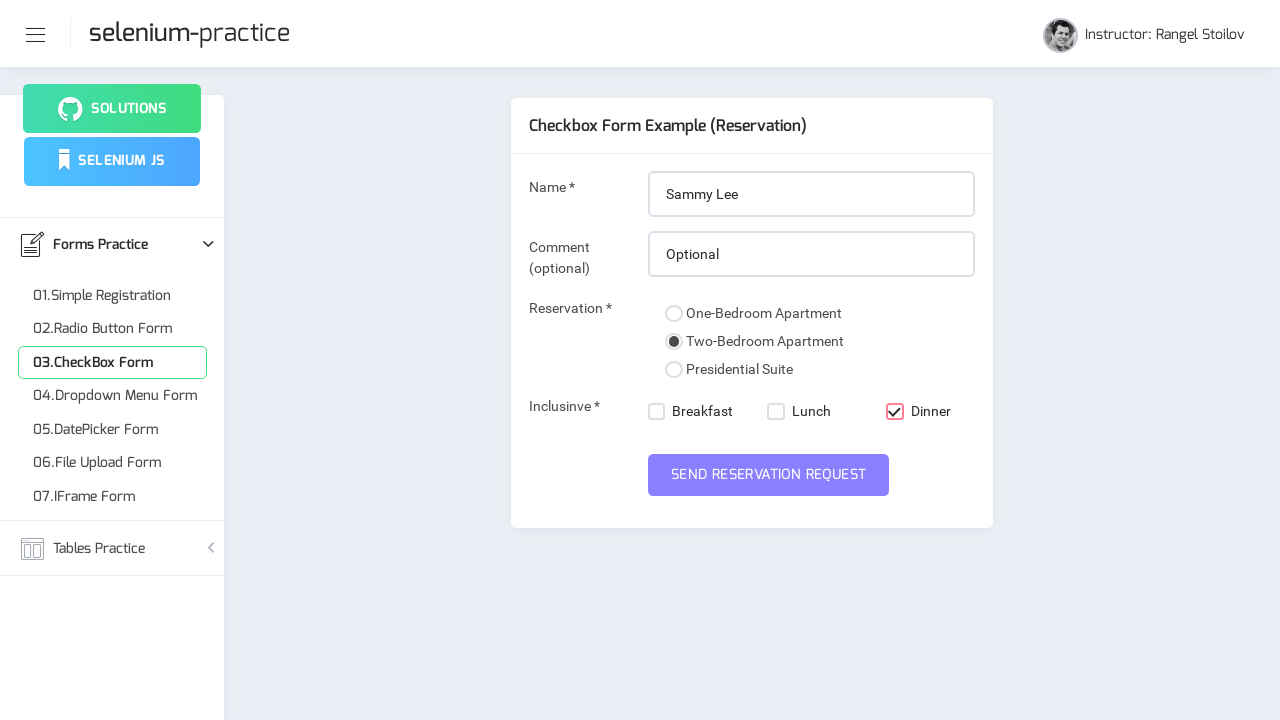

Submitted the form at (769, 475) on [name='submit']
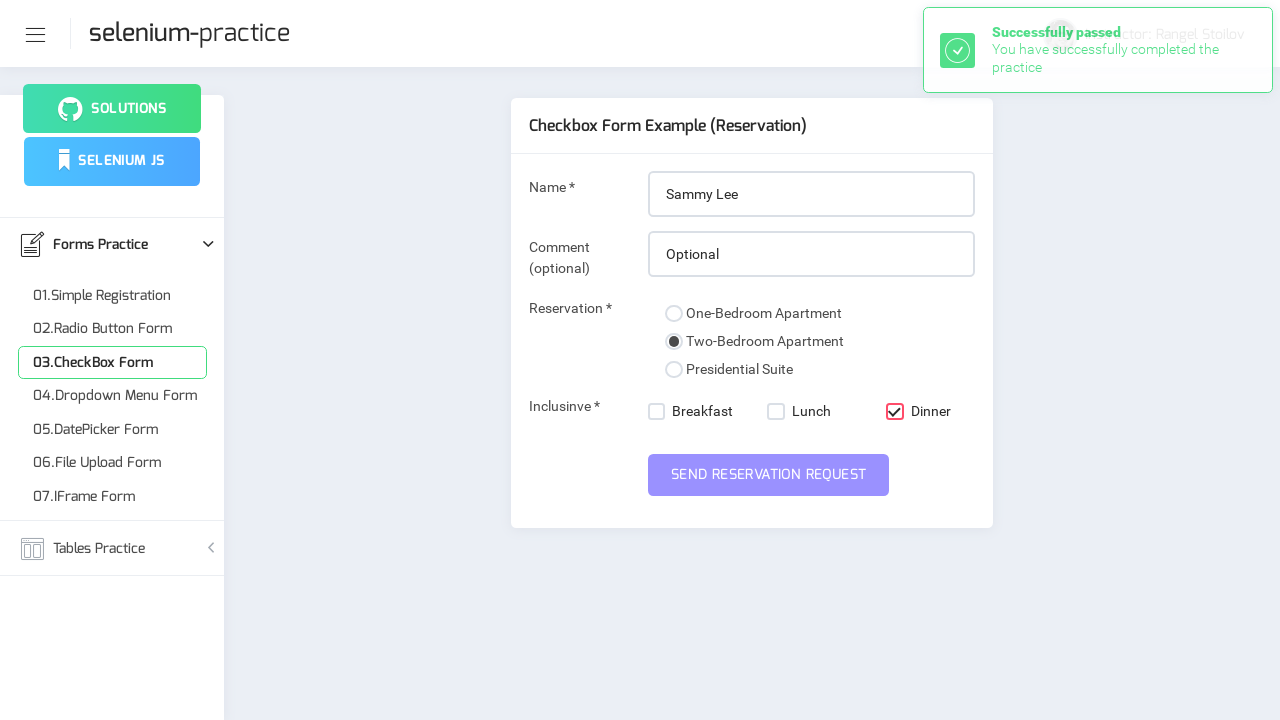

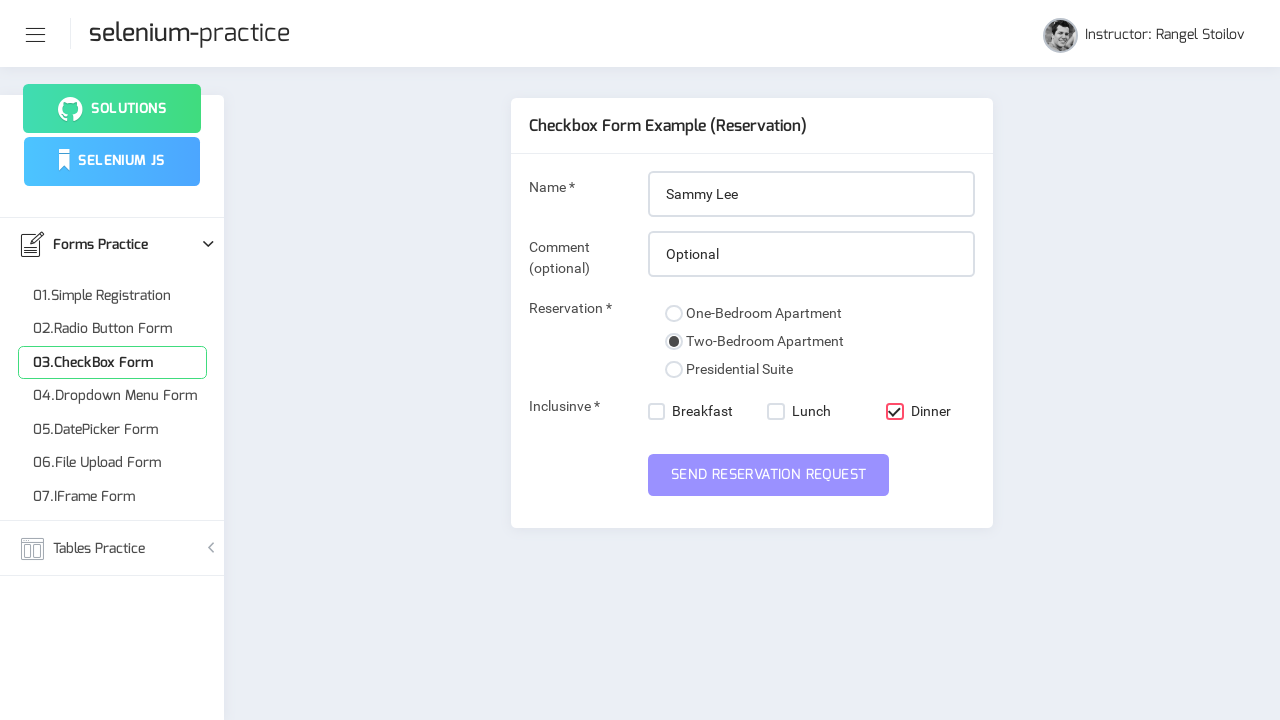